Tests an e-commerce site by searching for products, verifying search results count, and adding items to cart both by index and by product name

Starting URL: https://rahulshettyacademy.com/seleniumPractise/#/

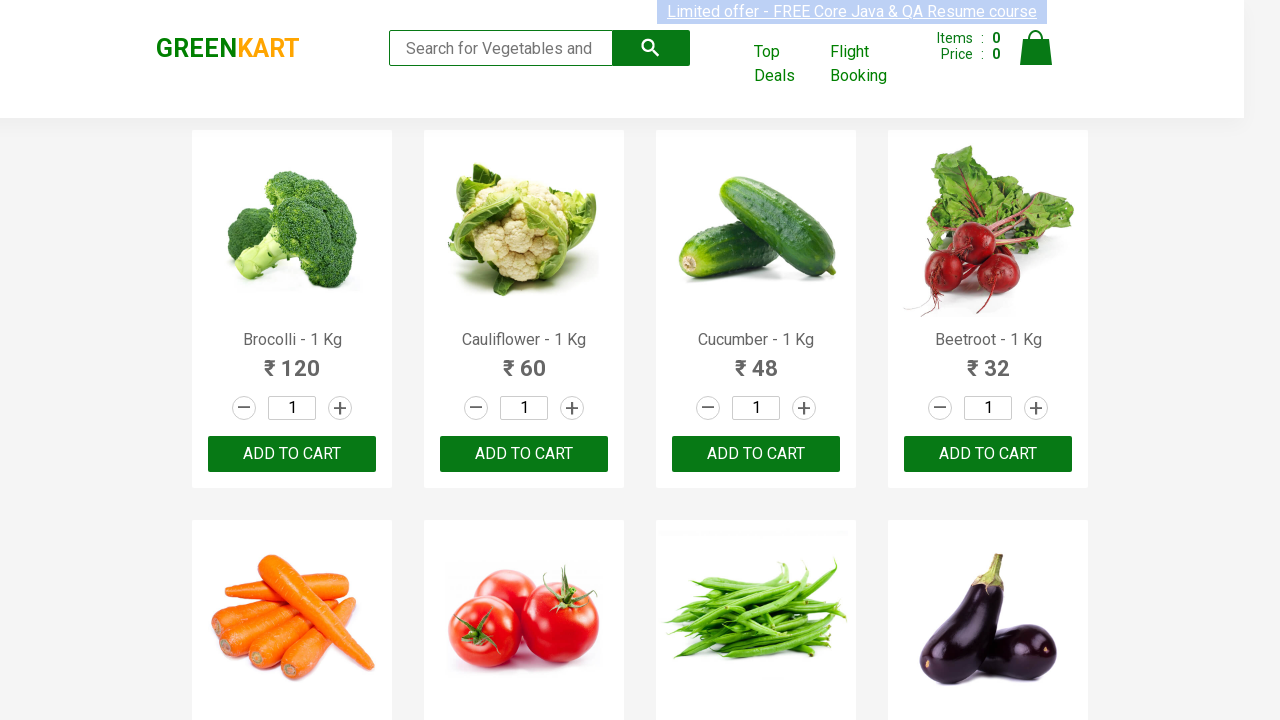

Filled search field with 'Ca' to search for products on .search-keyword
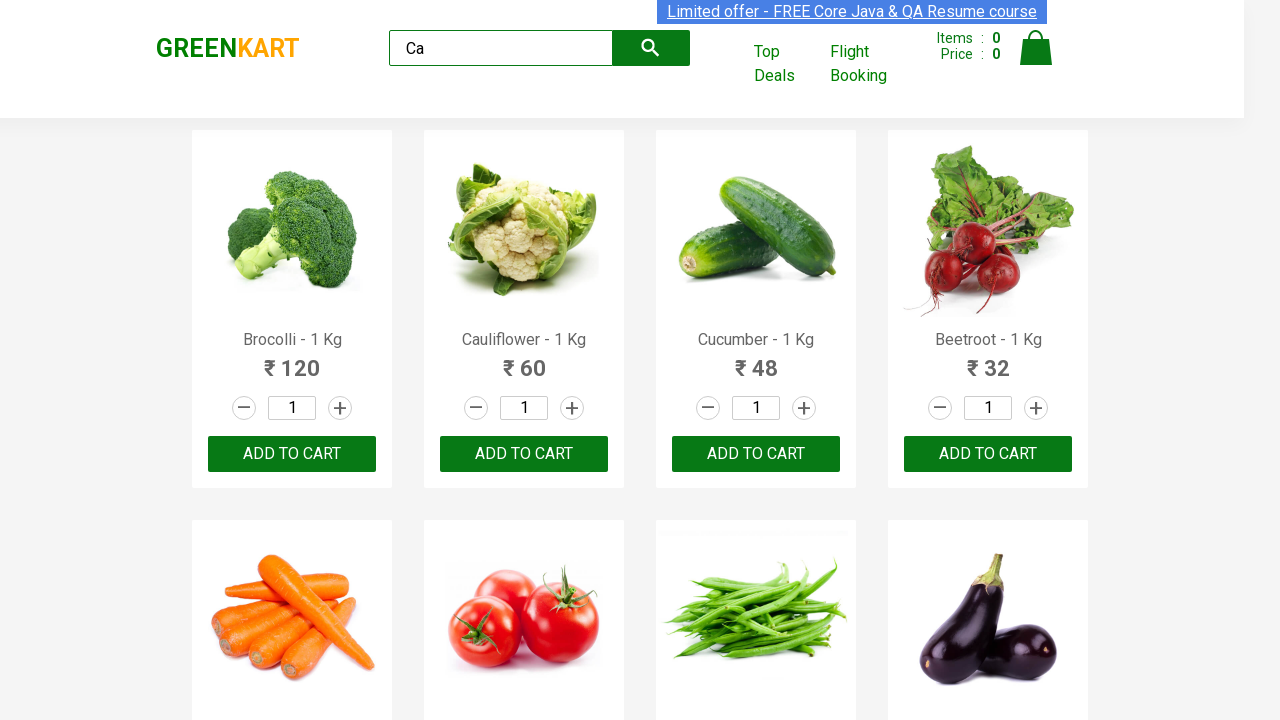

Waited for search results to filter
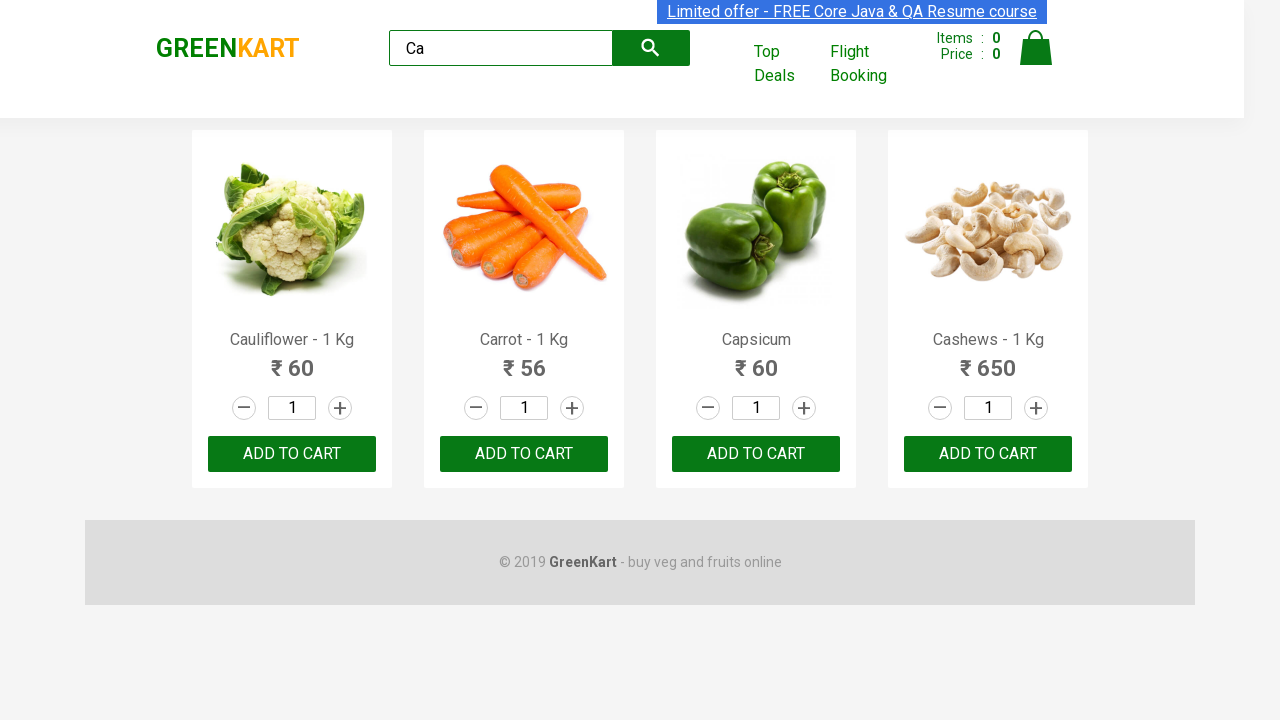

Clicked 'ADD TO CART' button for the third visible product (index 2) at (756, 454) on .products .product:visible >> nth=2 >> text=ADD TO CART
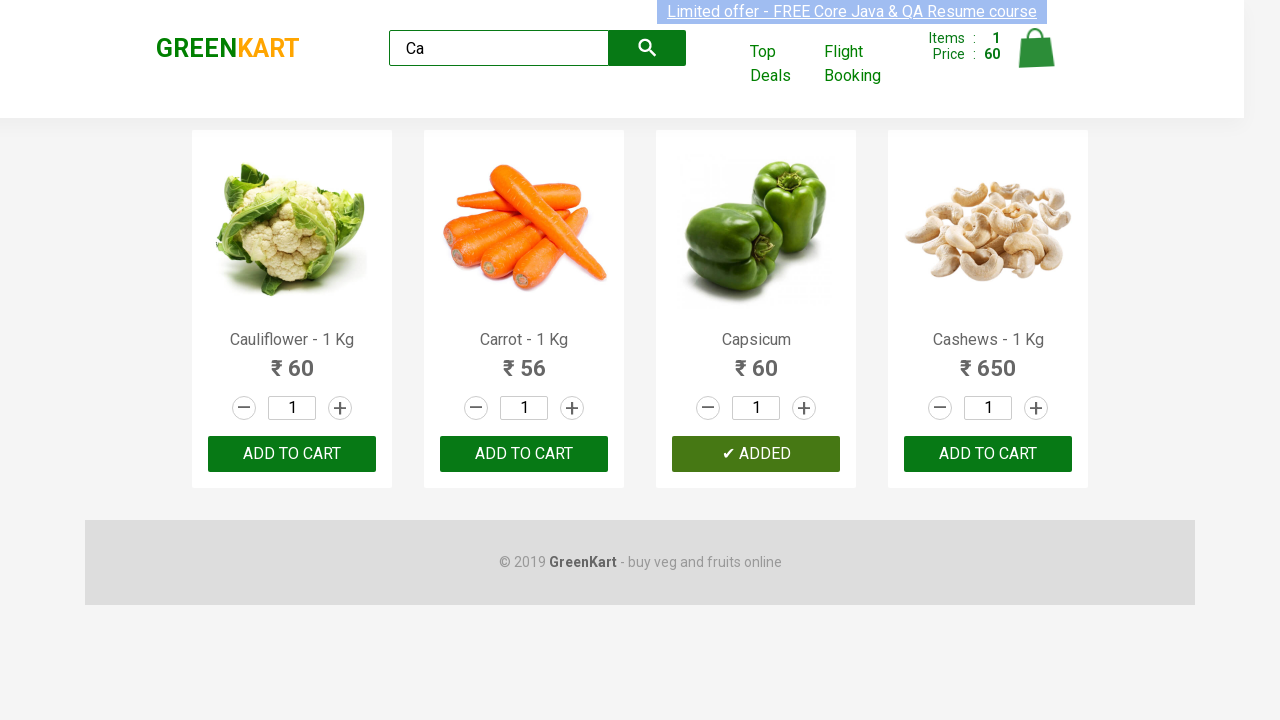

Found and clicked 'ADD TO CART' button for Cashews product at (988, 454) on .products .product:visible >> nth=3 >> button
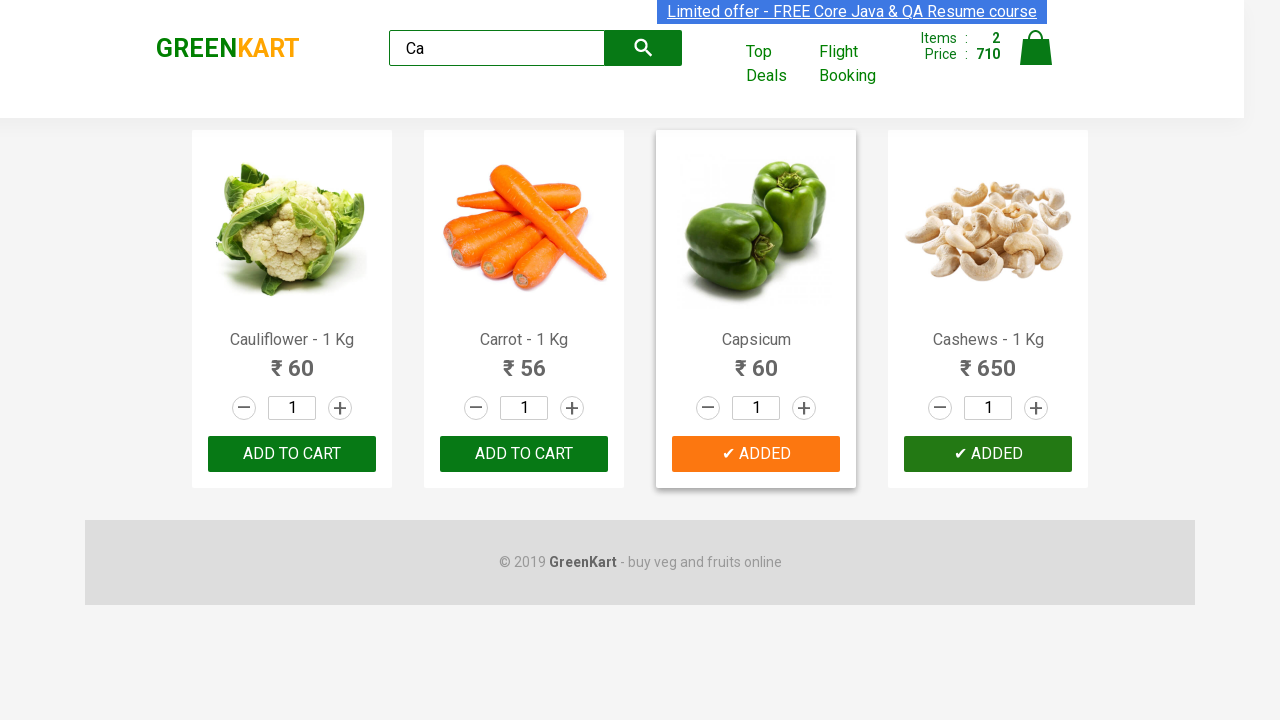

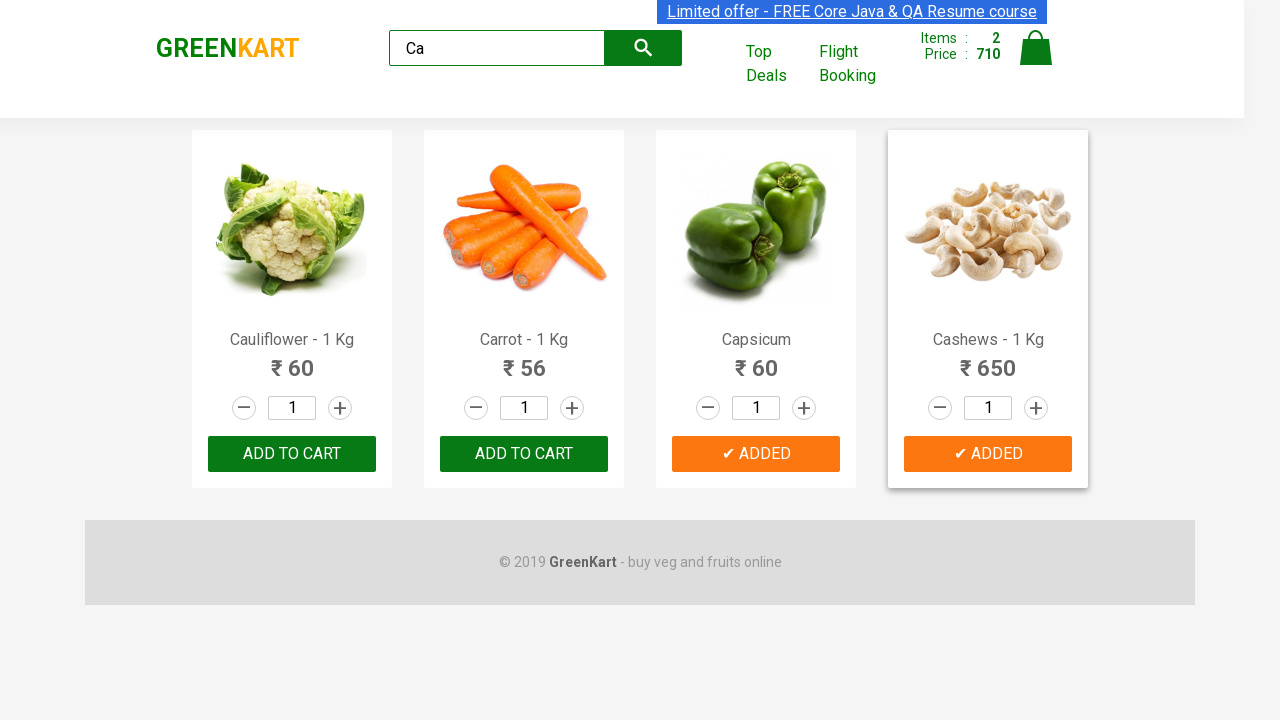